Tests form submission on demoqa.com by filling username, email, and address fields in random order, then submitting the form

Starting URL: https://demoqa.com/text-box

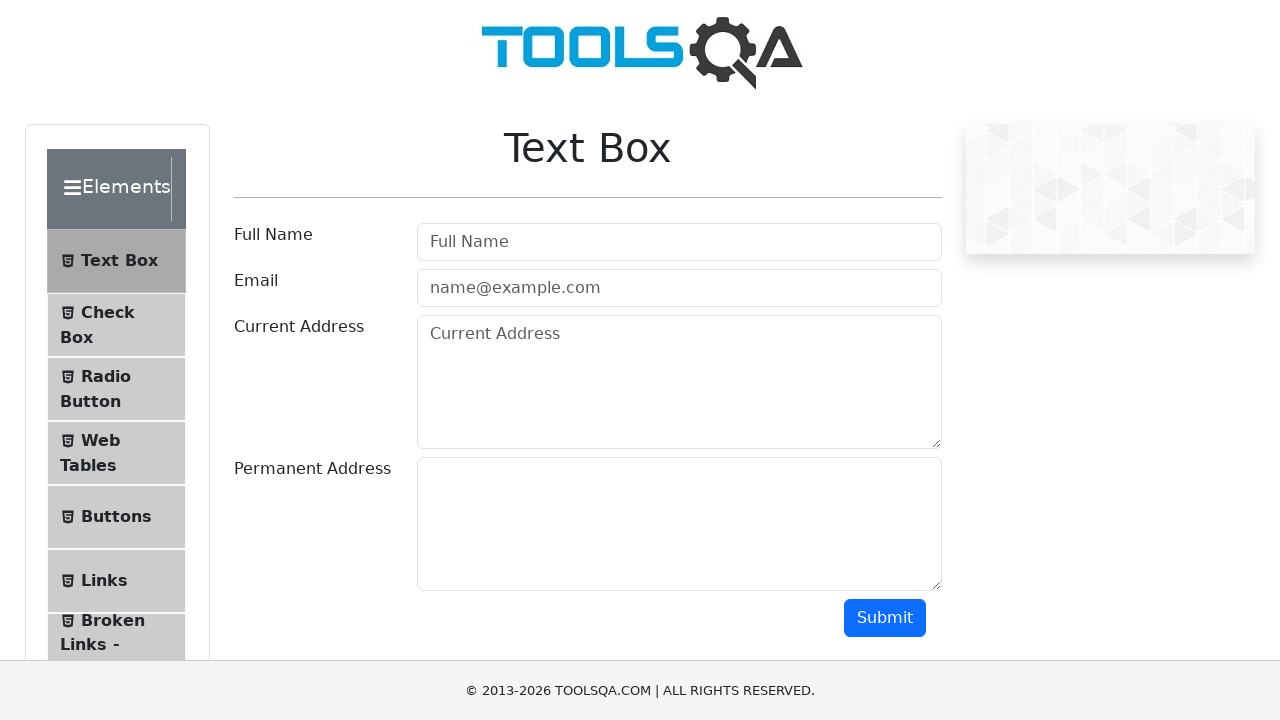

Filled username field with 'Username' on #userName
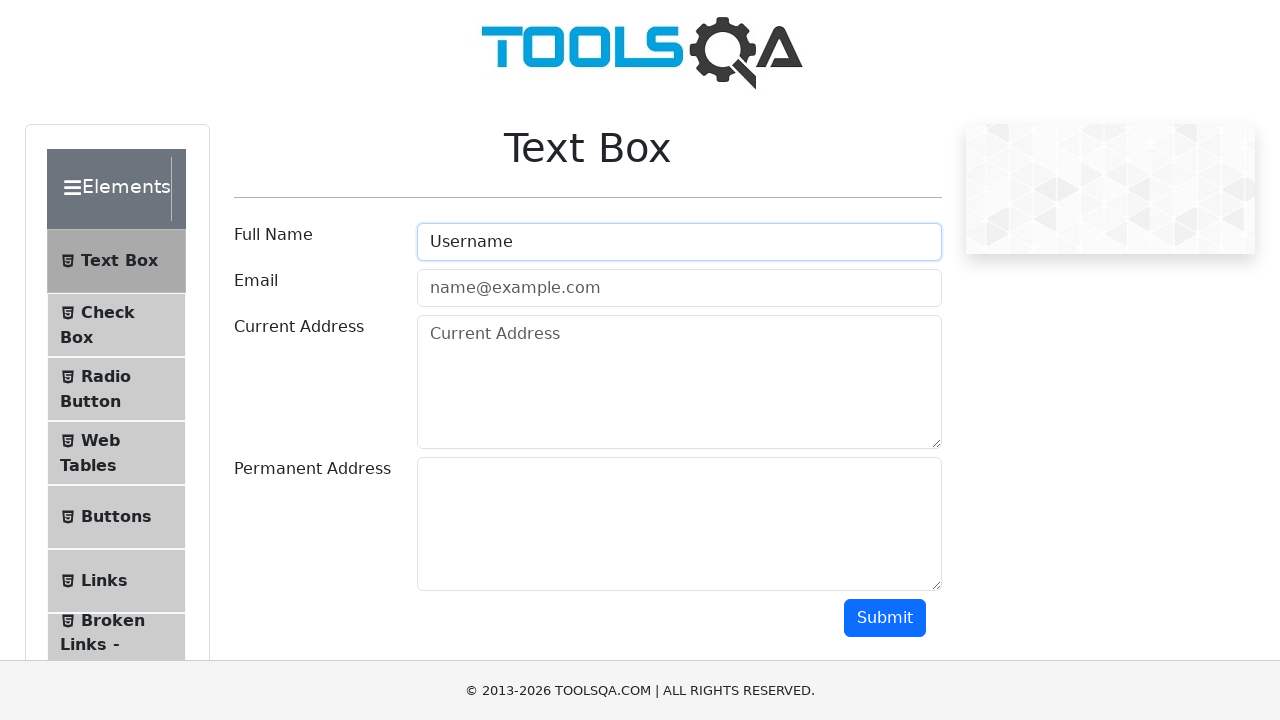

Filled email field with 'test@google.com' on #userEmail
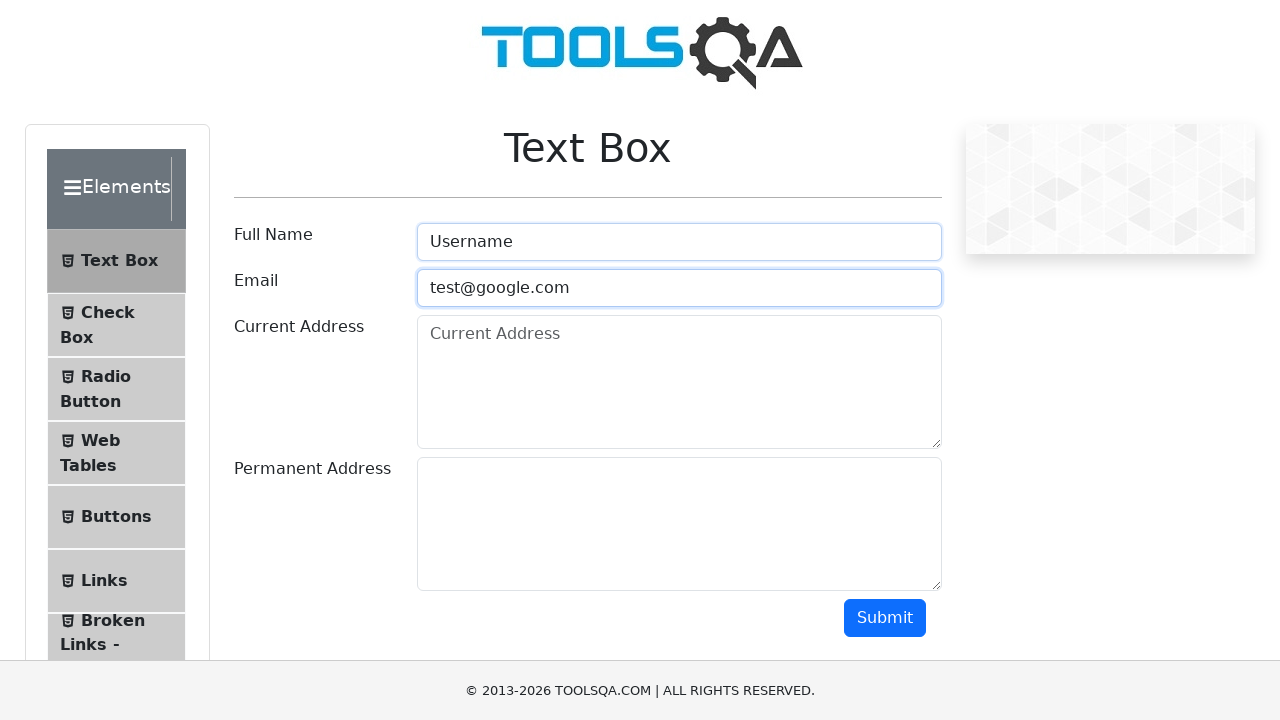

Filled current address field with 'Street 1' on #currentAddress
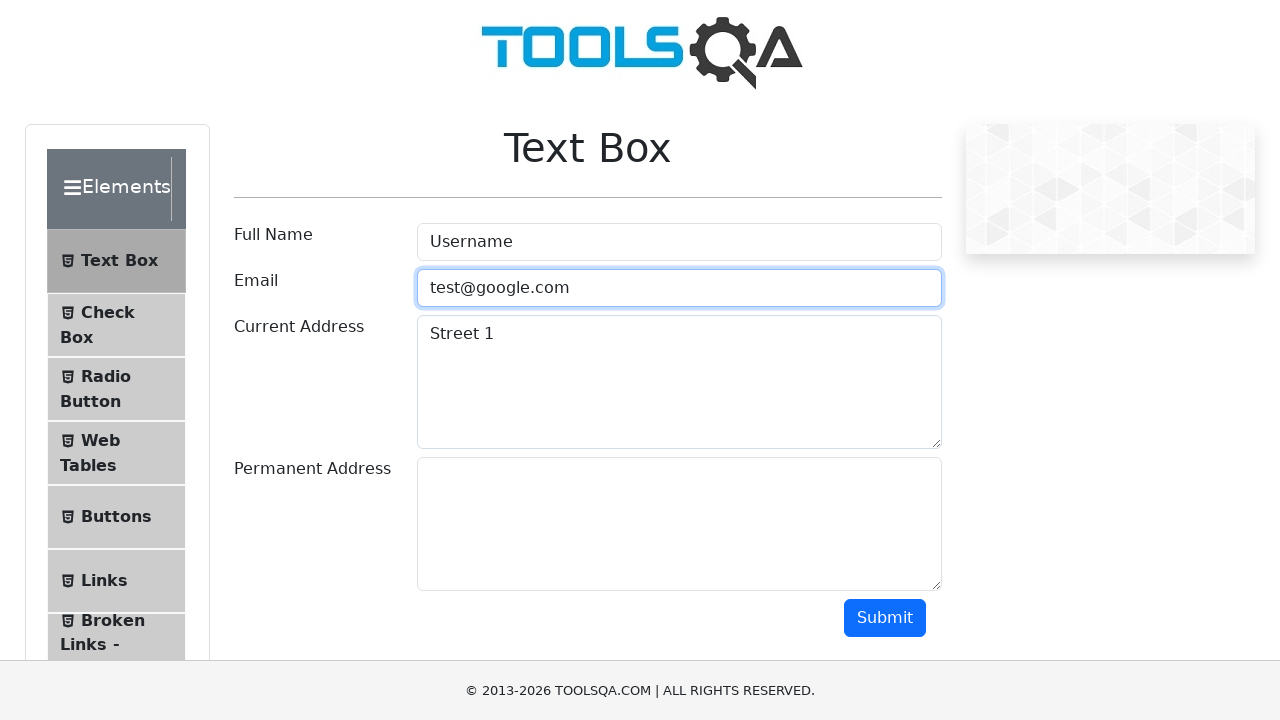

Filled permanent address field with 'Street 2' on #permanentAddress
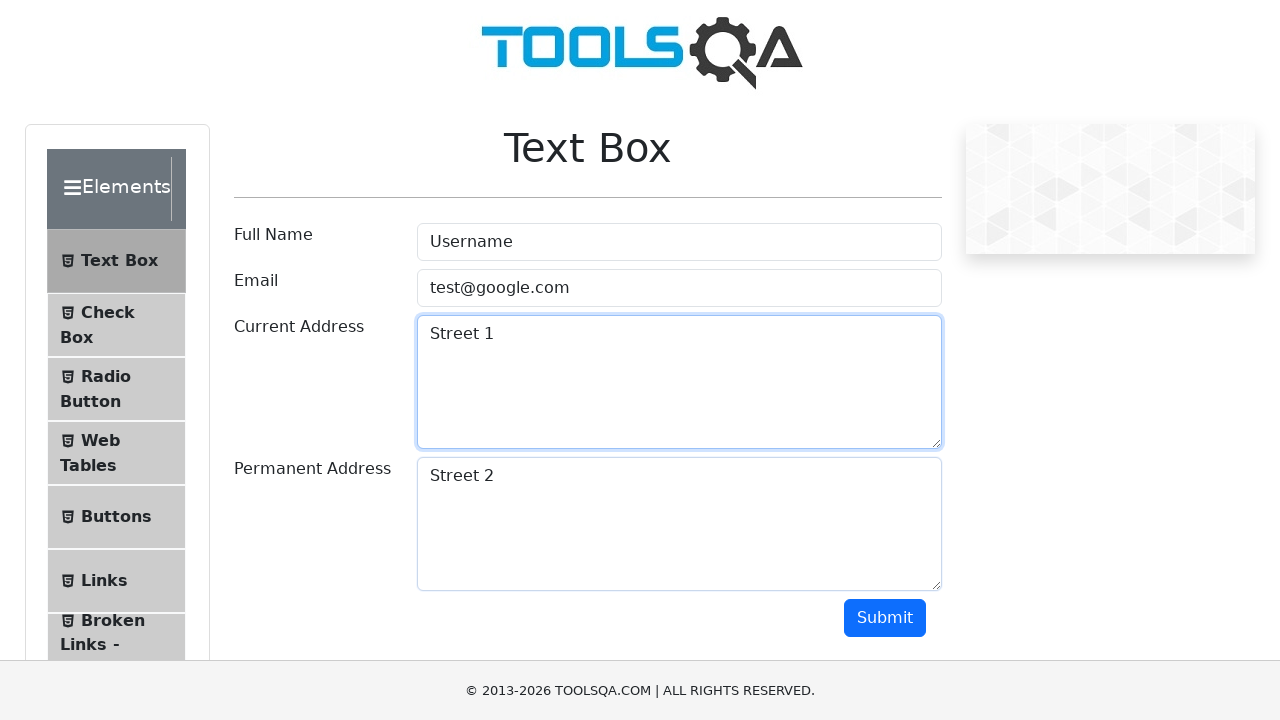

Scrolled to submit button
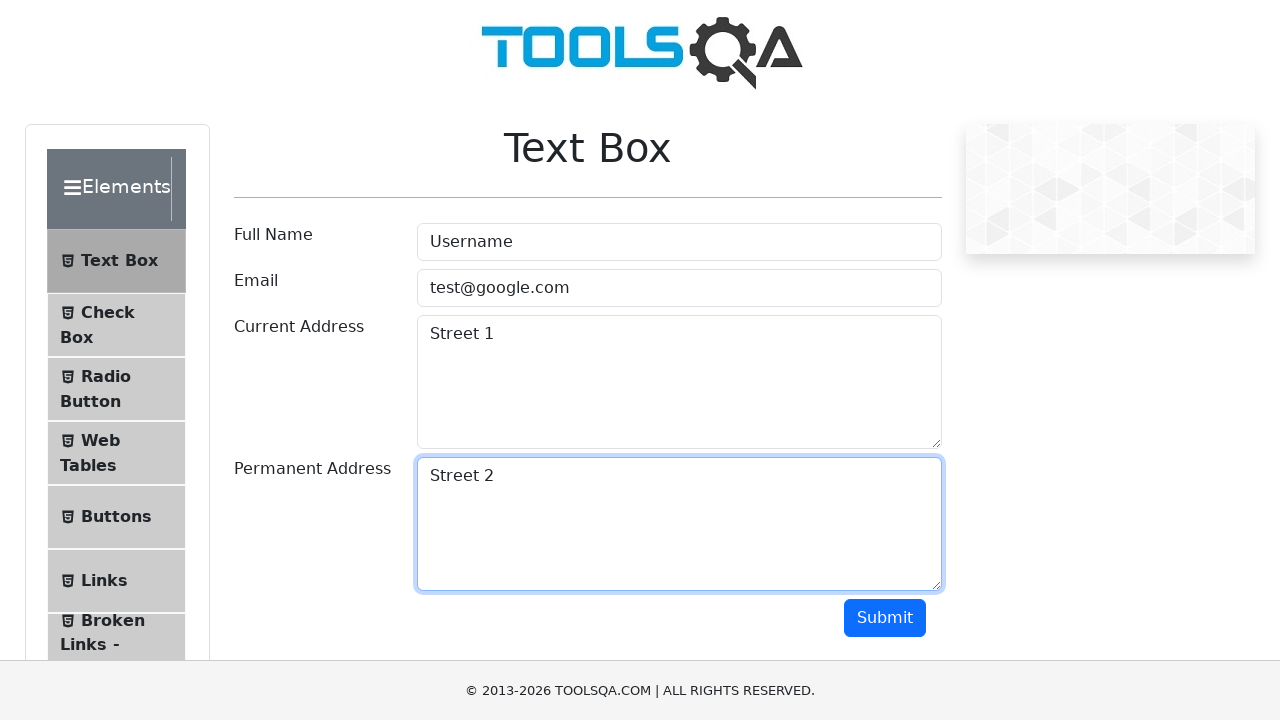

Clicked submit button to submit form at (885, 618) on #submit
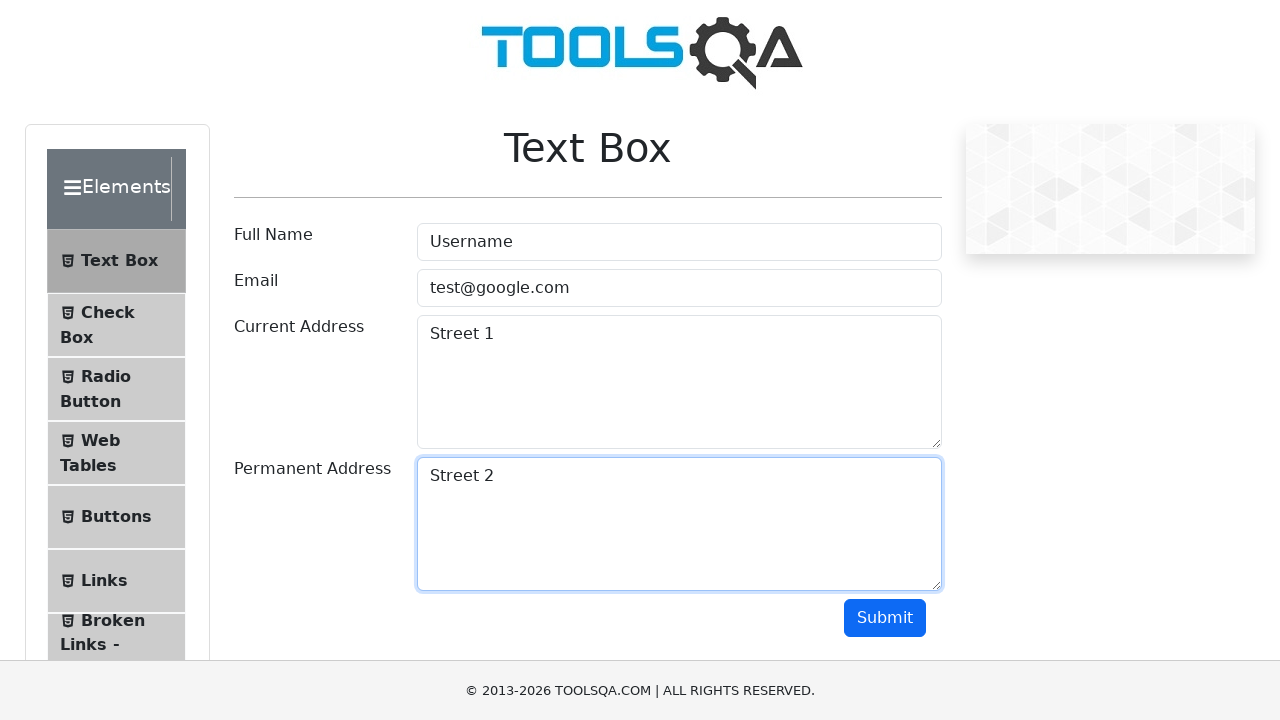

Form submission output appeared on page
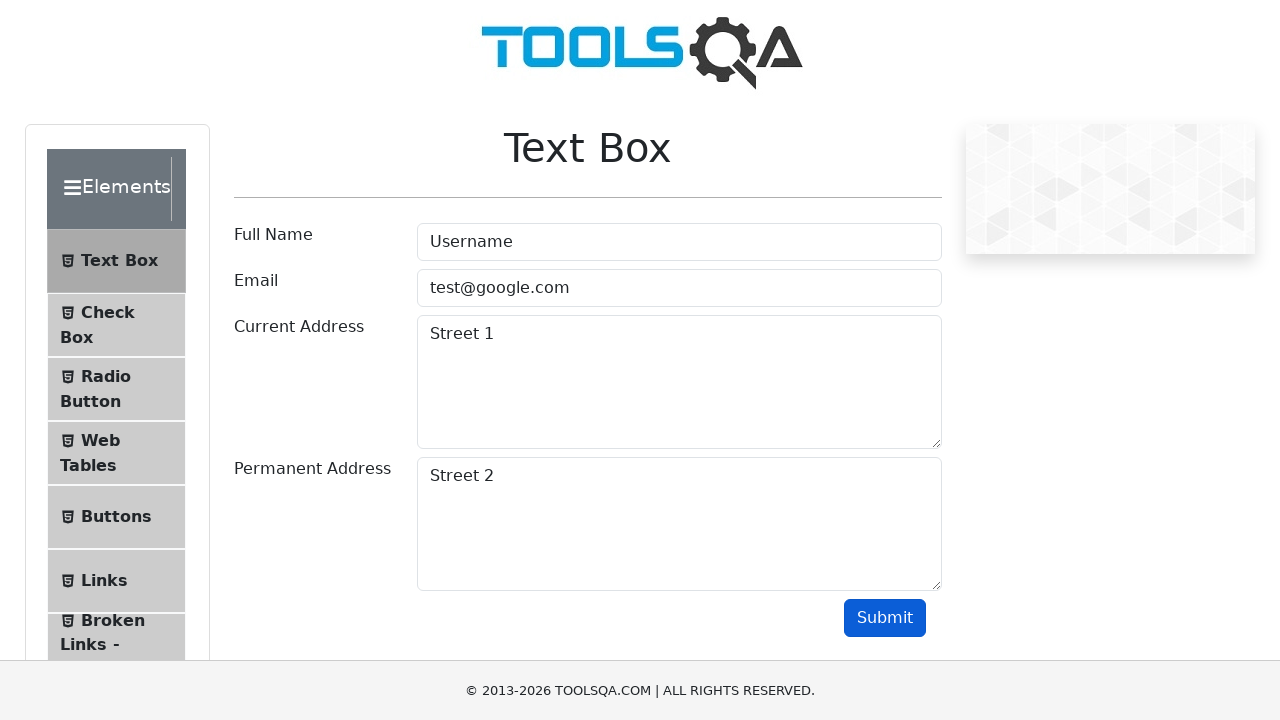

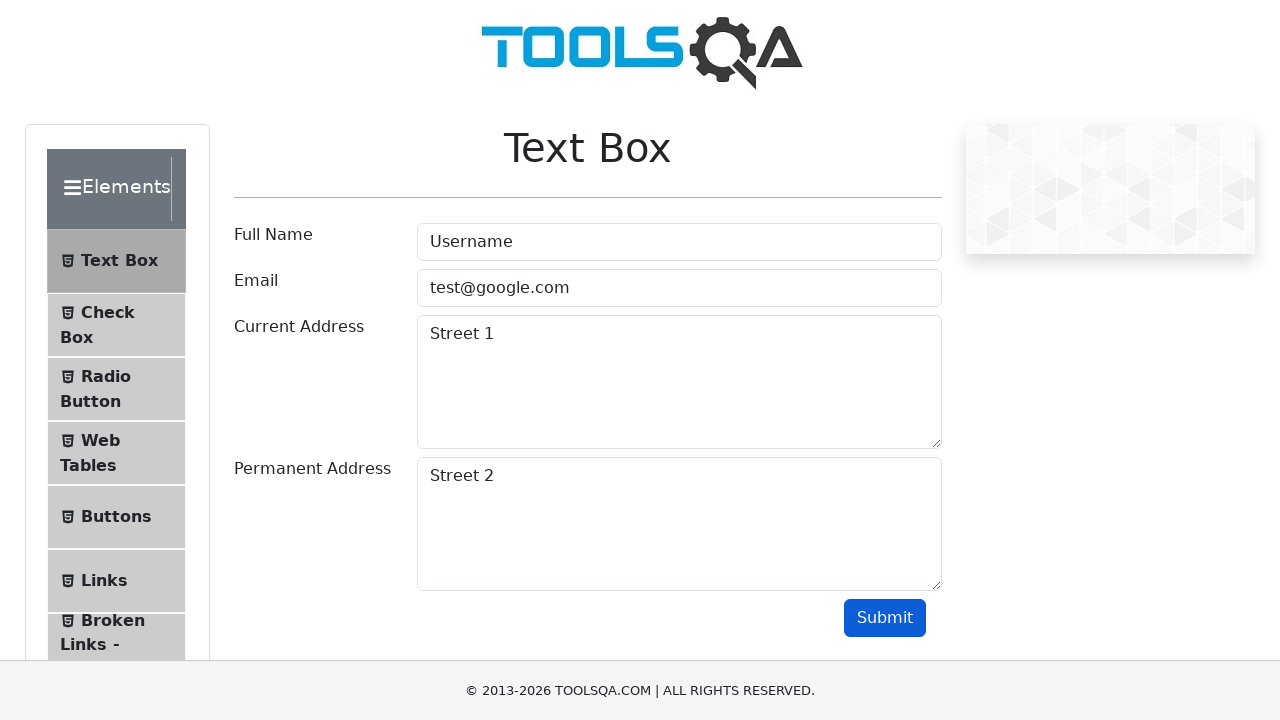